Tests form automation by selecting a checkbox, using its value to populate a dropdown and text field, then triggering and validating an alert message

Starting URL: https://www.rahulshettyacademy.com/AutomationPractice/

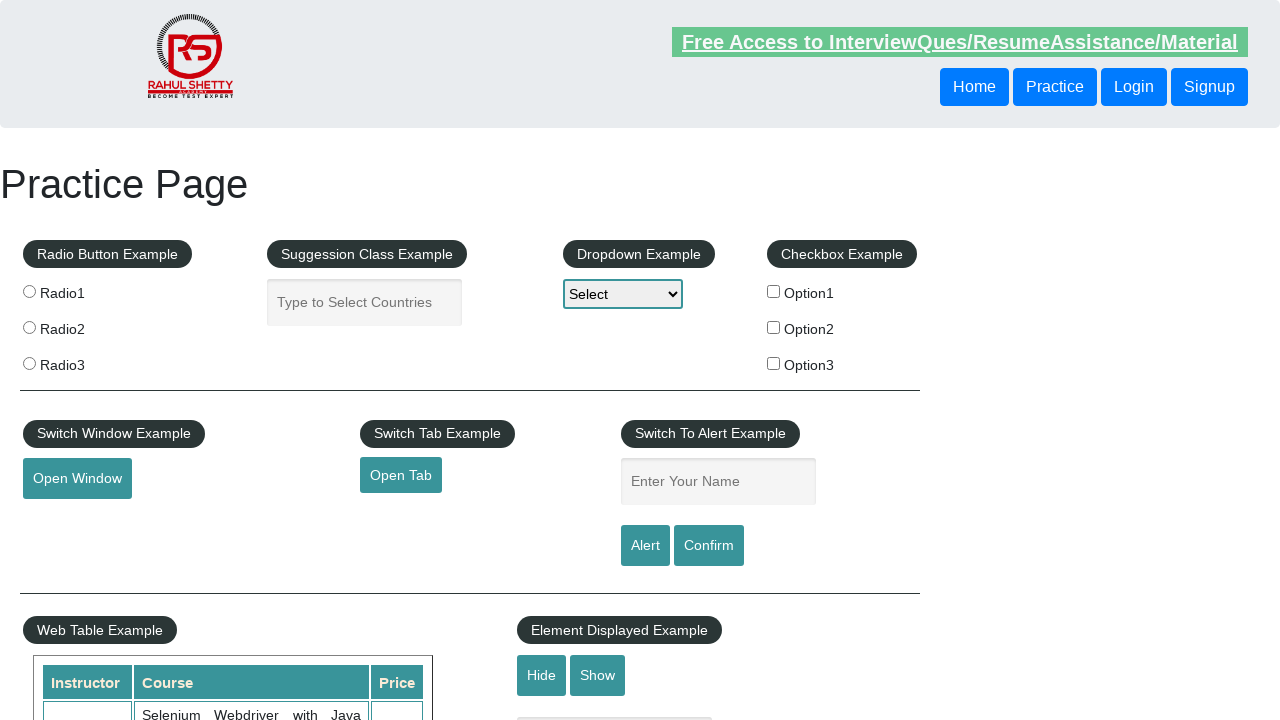

Retrieved value attribute from second checkbox
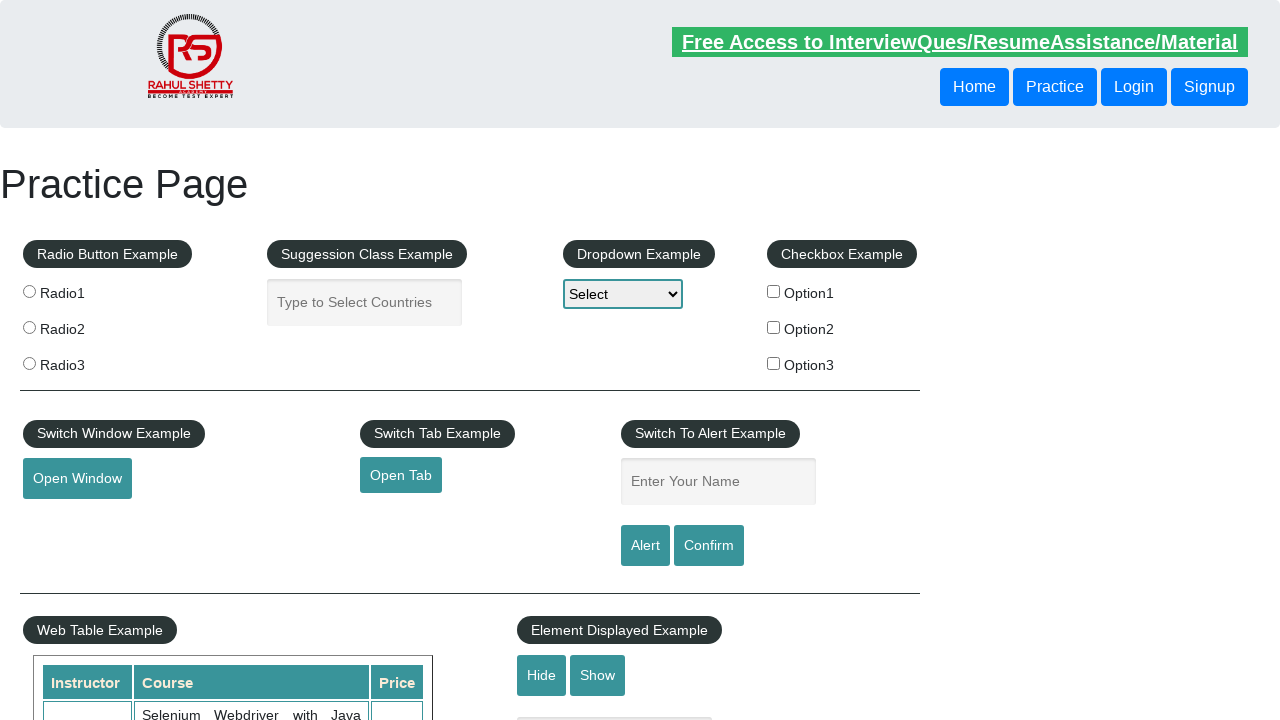

Clicked second checkbox to select it at (774, 327) on xpath=//*[@id='checkbox-example']/fieldset/label[2]/input
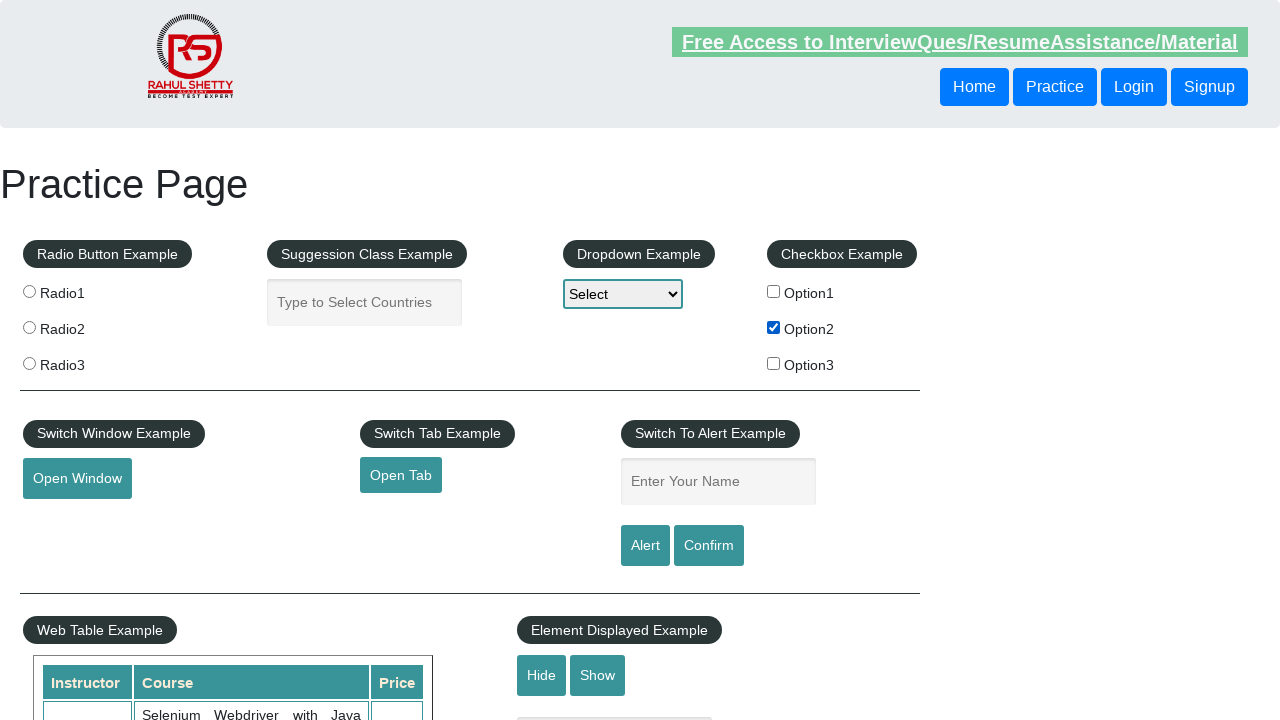

Selected dropdown option with value 'option2' on //*[@id='dropdown-class-example']
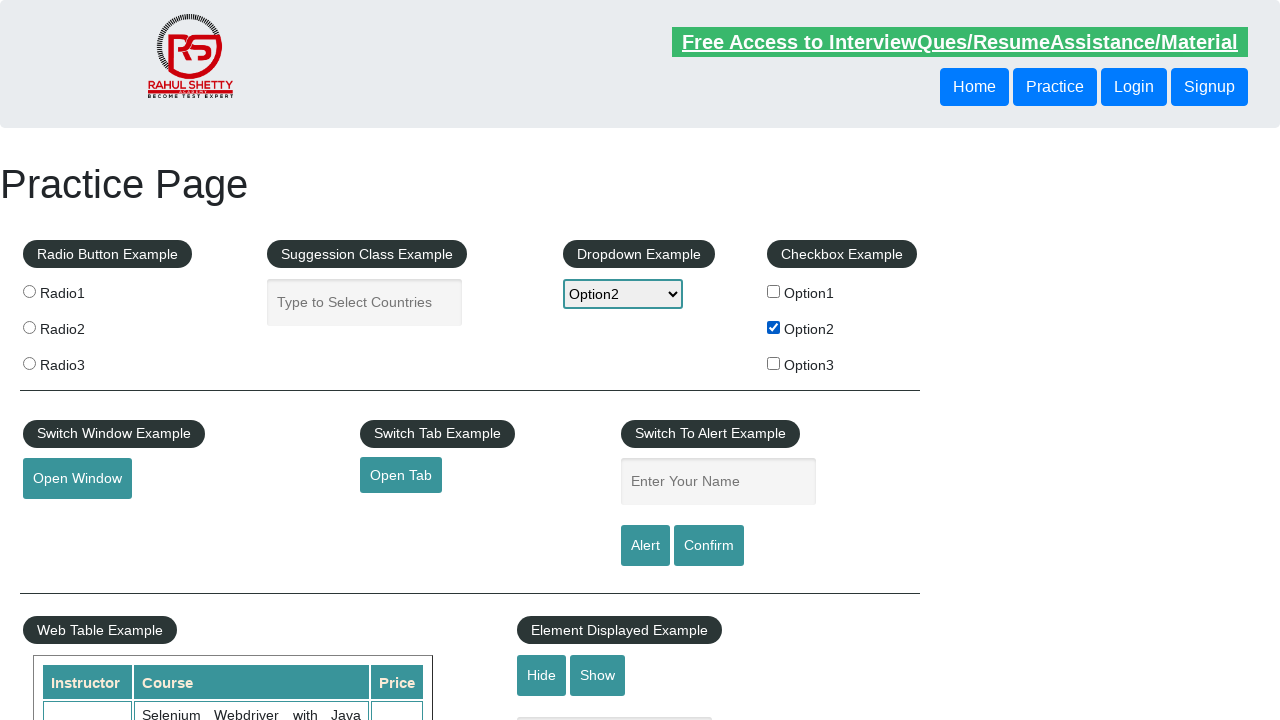

Filled text field with checkbox value 'option2' on //*[@id='name']
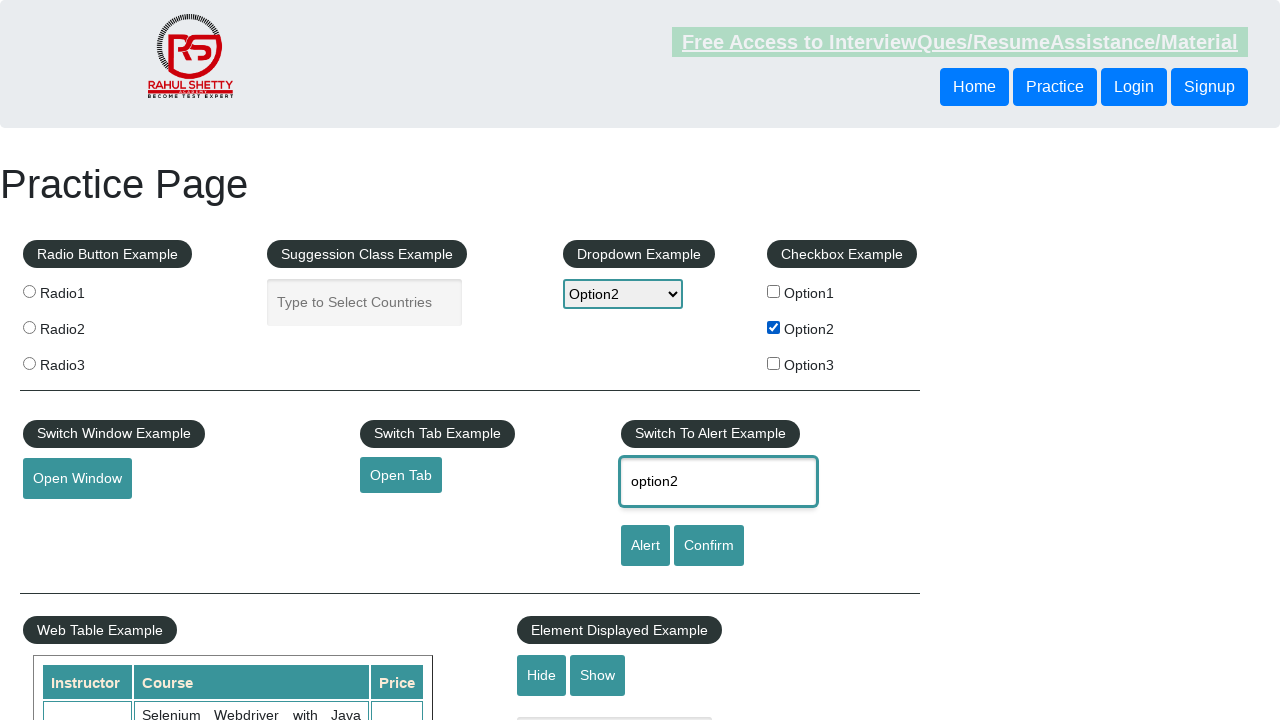

Set up dialog handler to accept alerts
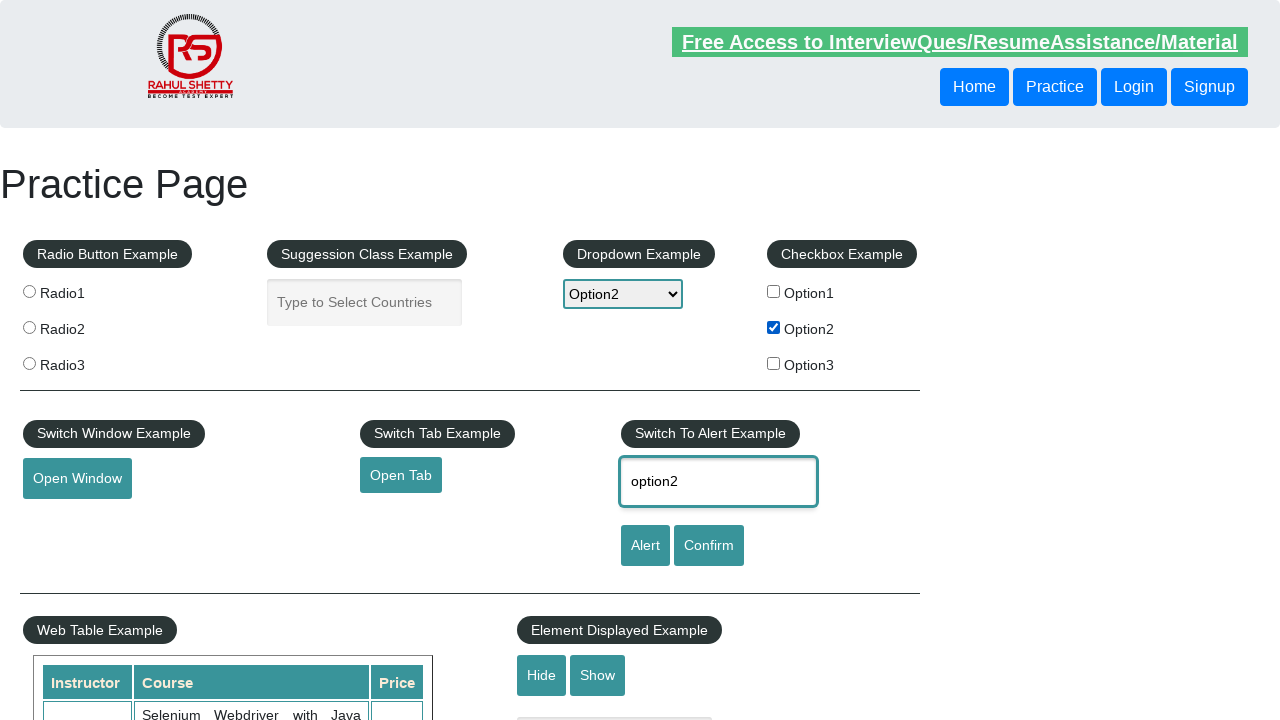

Clicked alert button, alert triggered and accepted at (645, 546) on xpath=//*[@id='alertbtn']
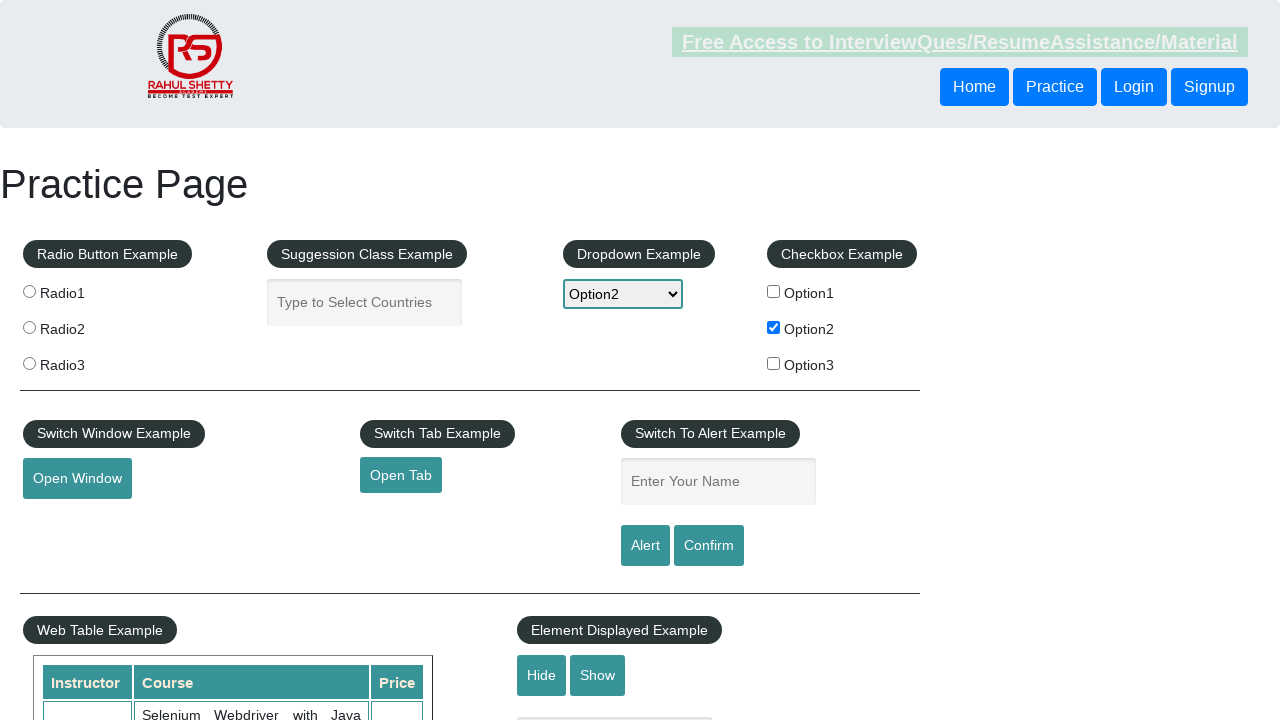

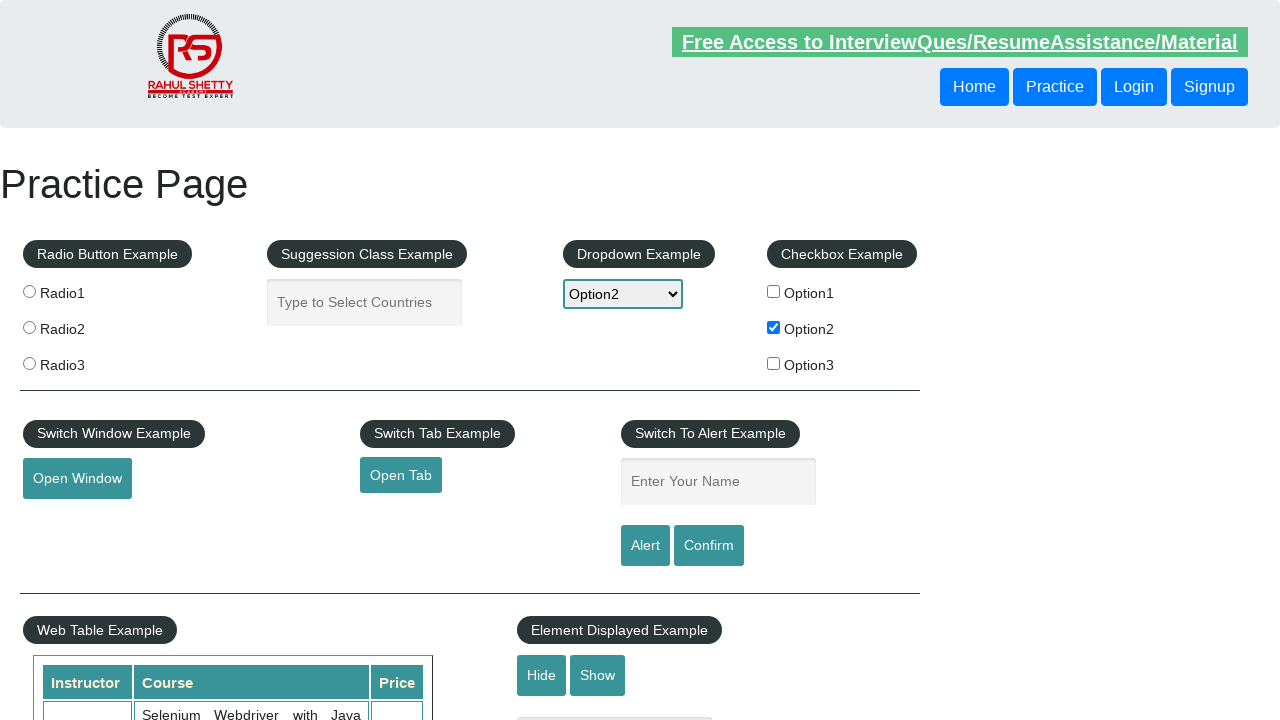